Tests browser window manipulation methods including fullscreen mode, resizing the window to specific dimensions, repositioning the window, and retrieving window position and size values.

Starting URL: https://www.guess.com/ca/en/home/

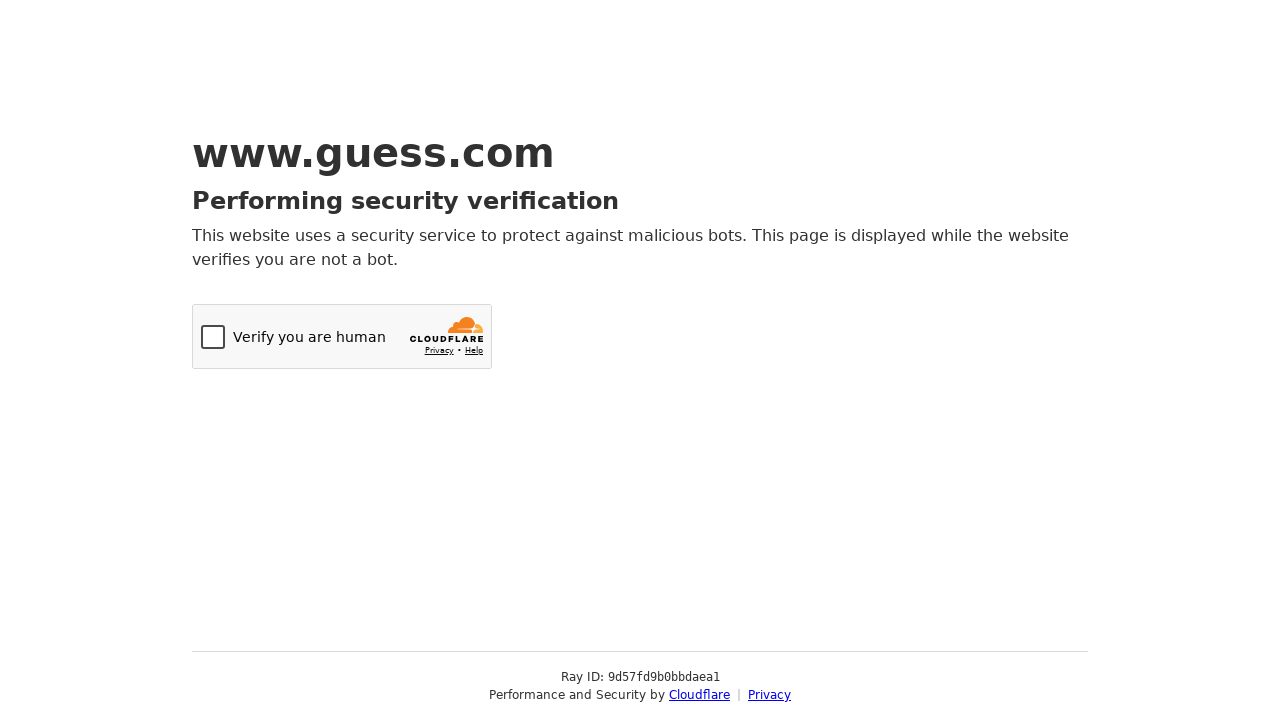

Set viewport size to 1920x1080 (fullscreen mode)
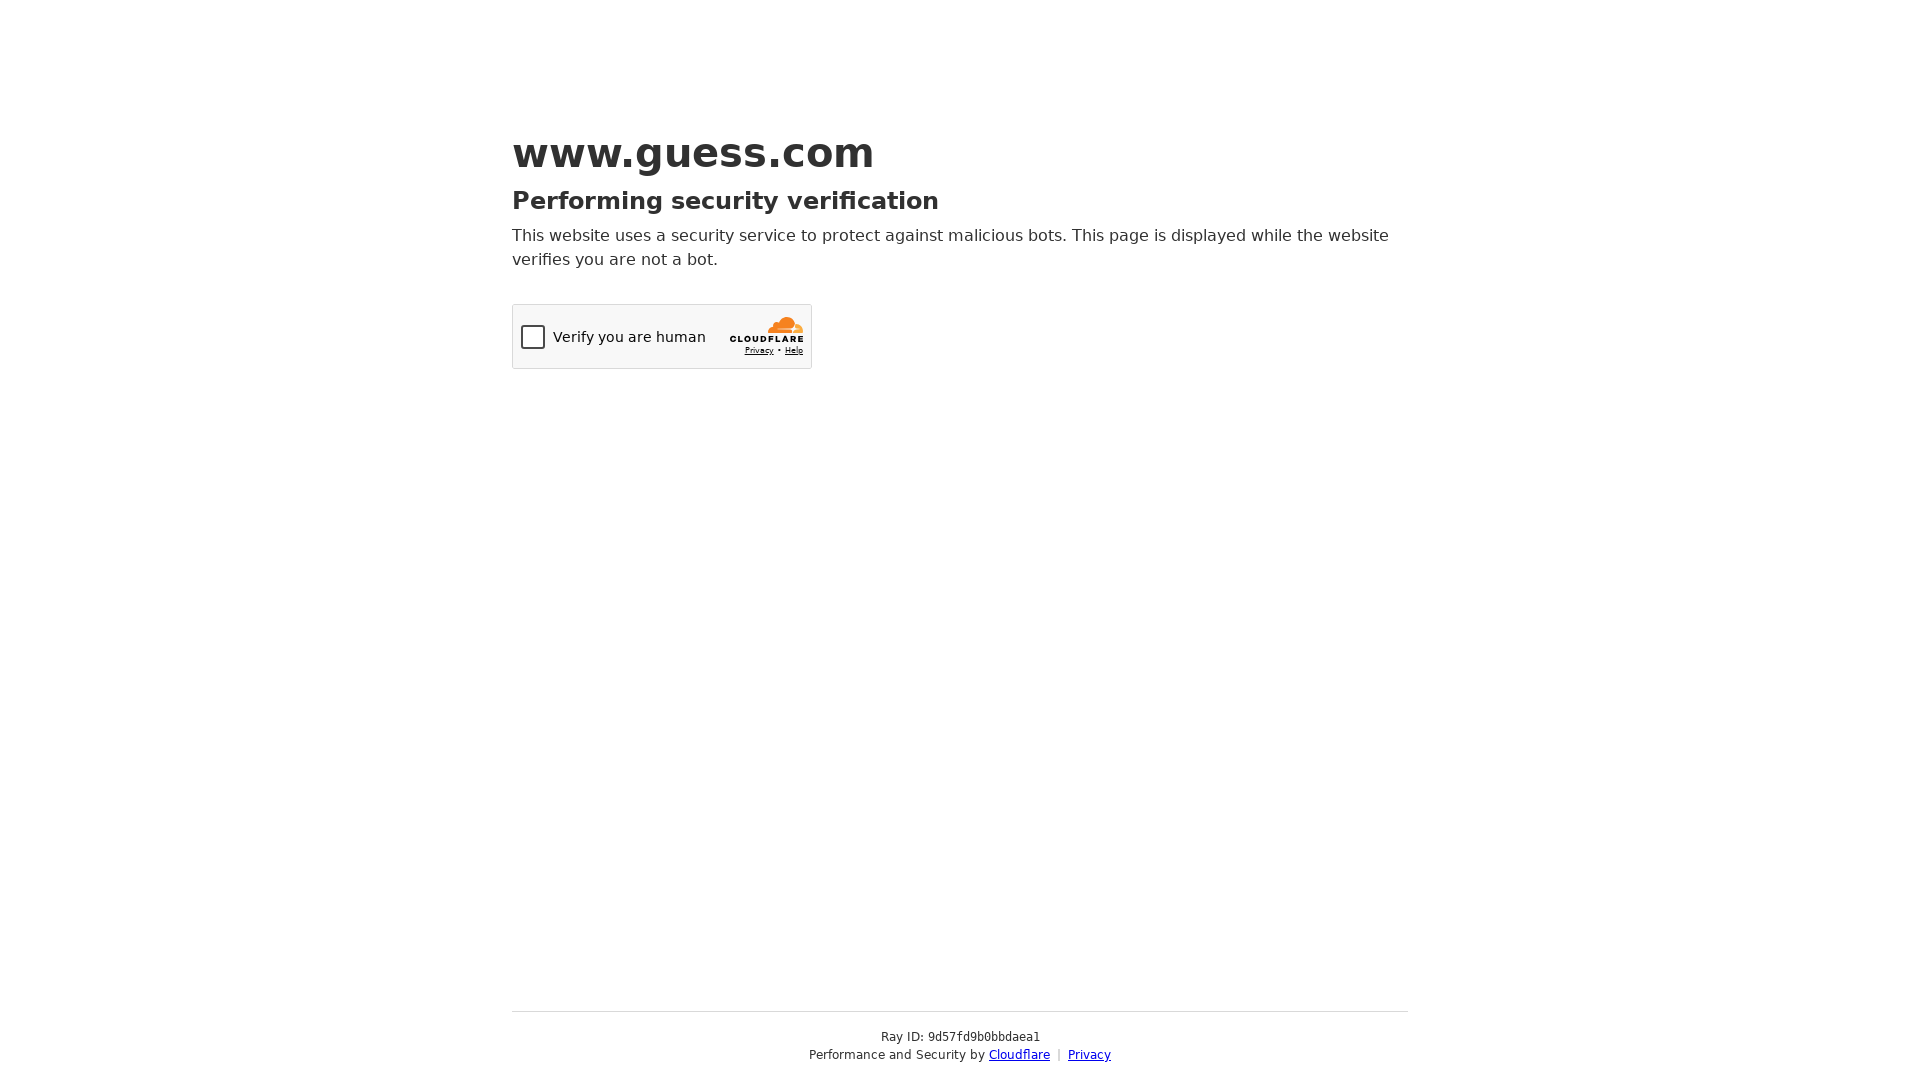

Waited 2 seconds for page to load
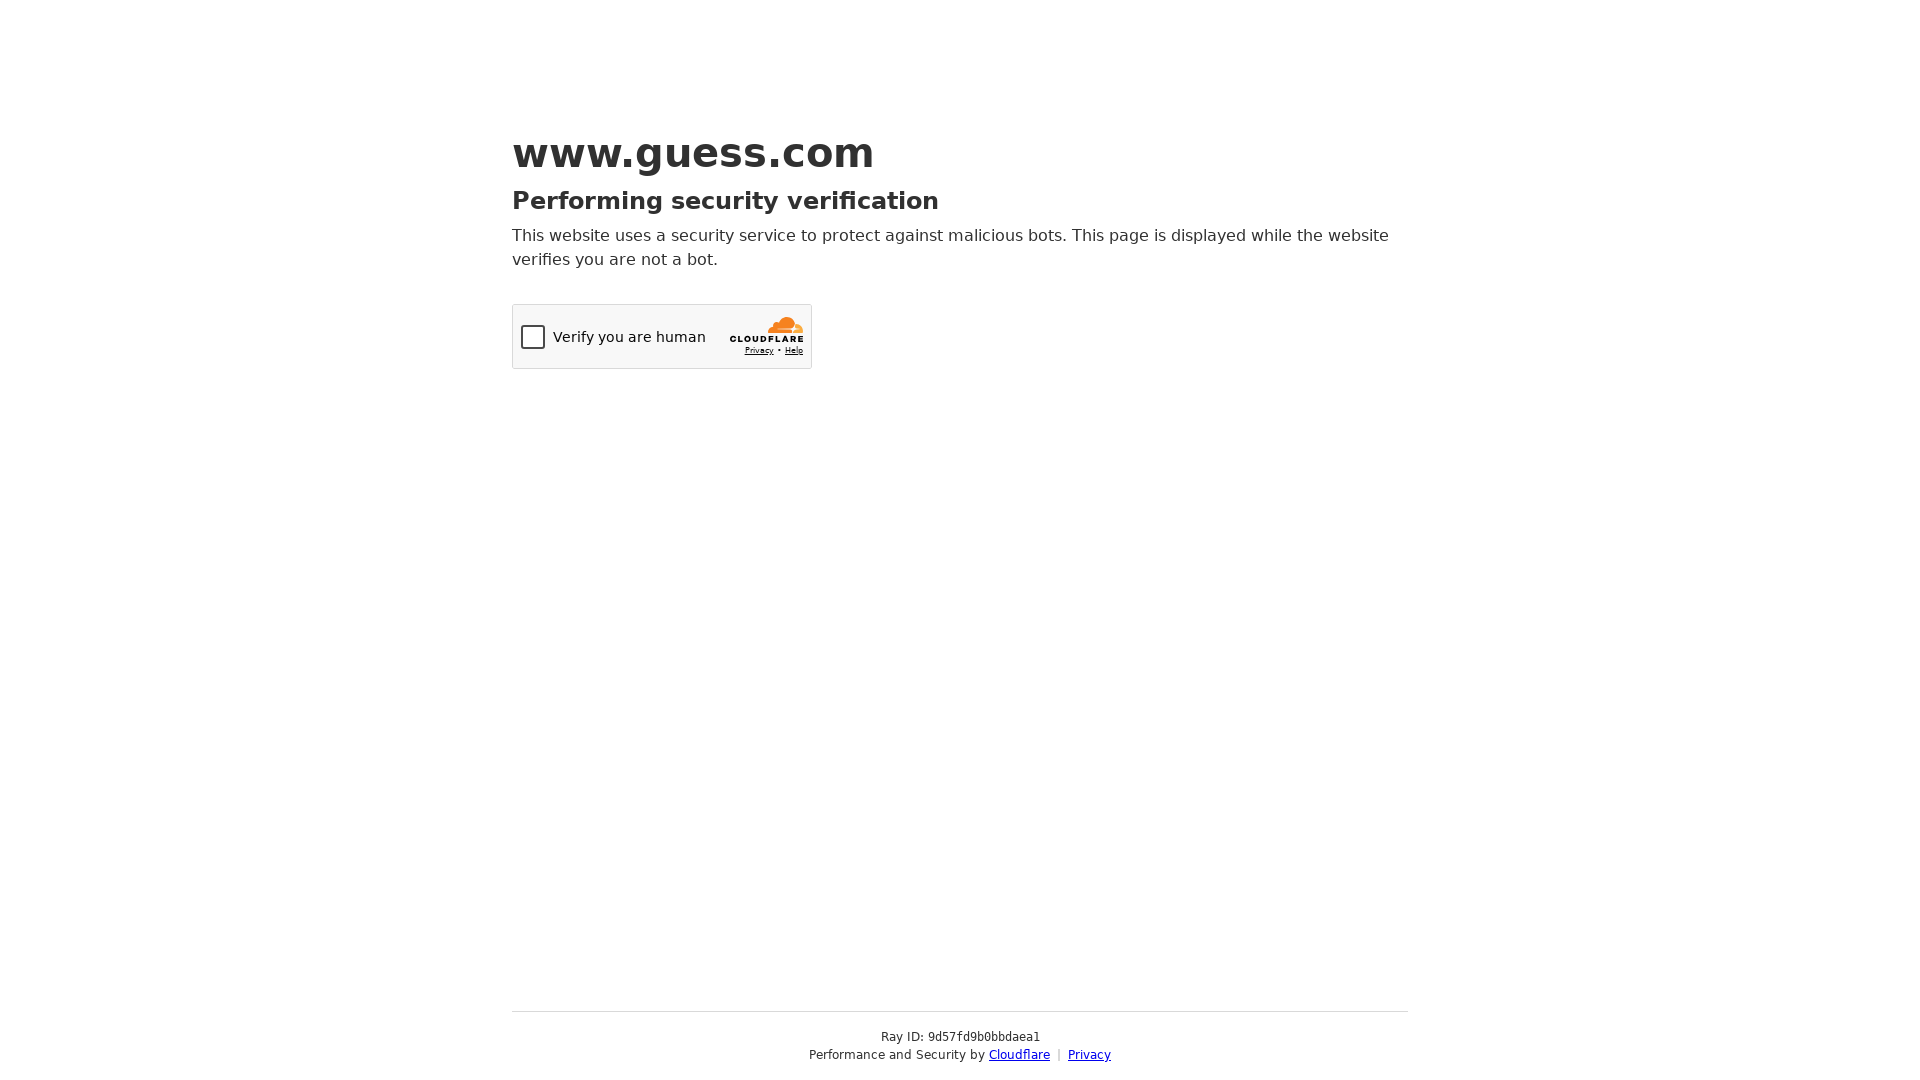

Resized viewport to 960x960
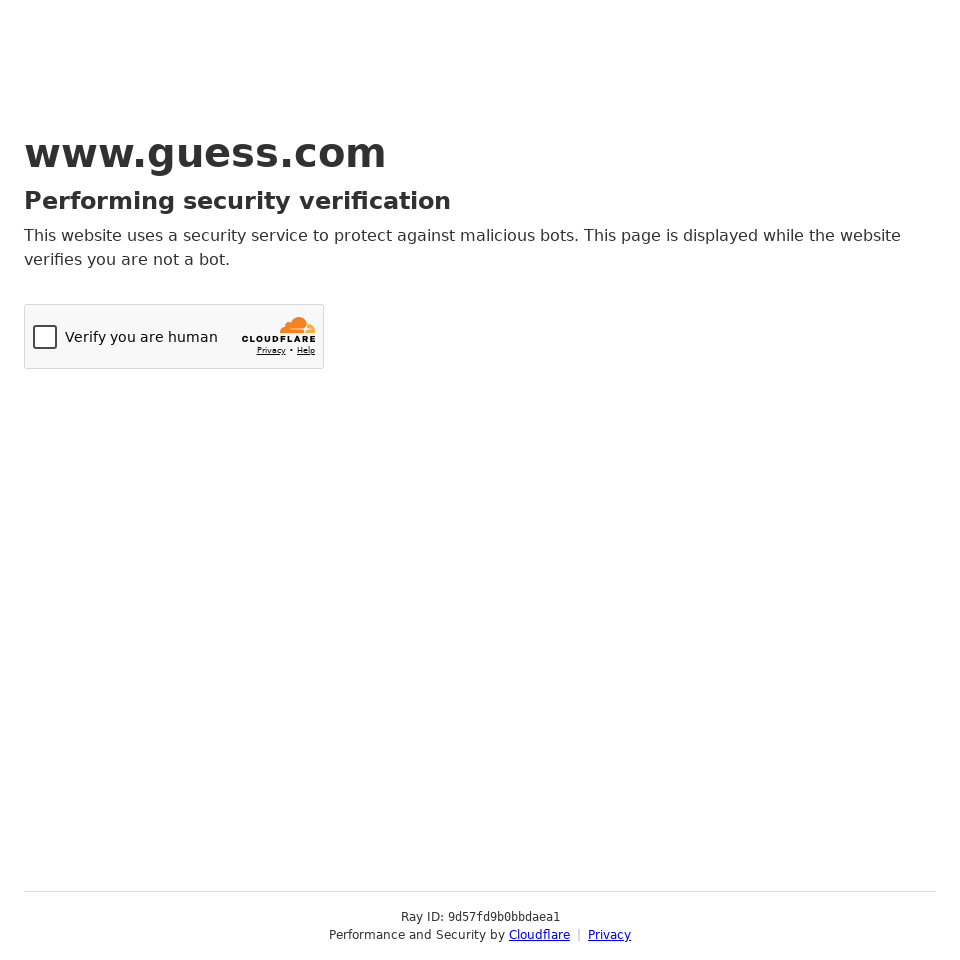

Waited 2 seconds to observe viewport resize
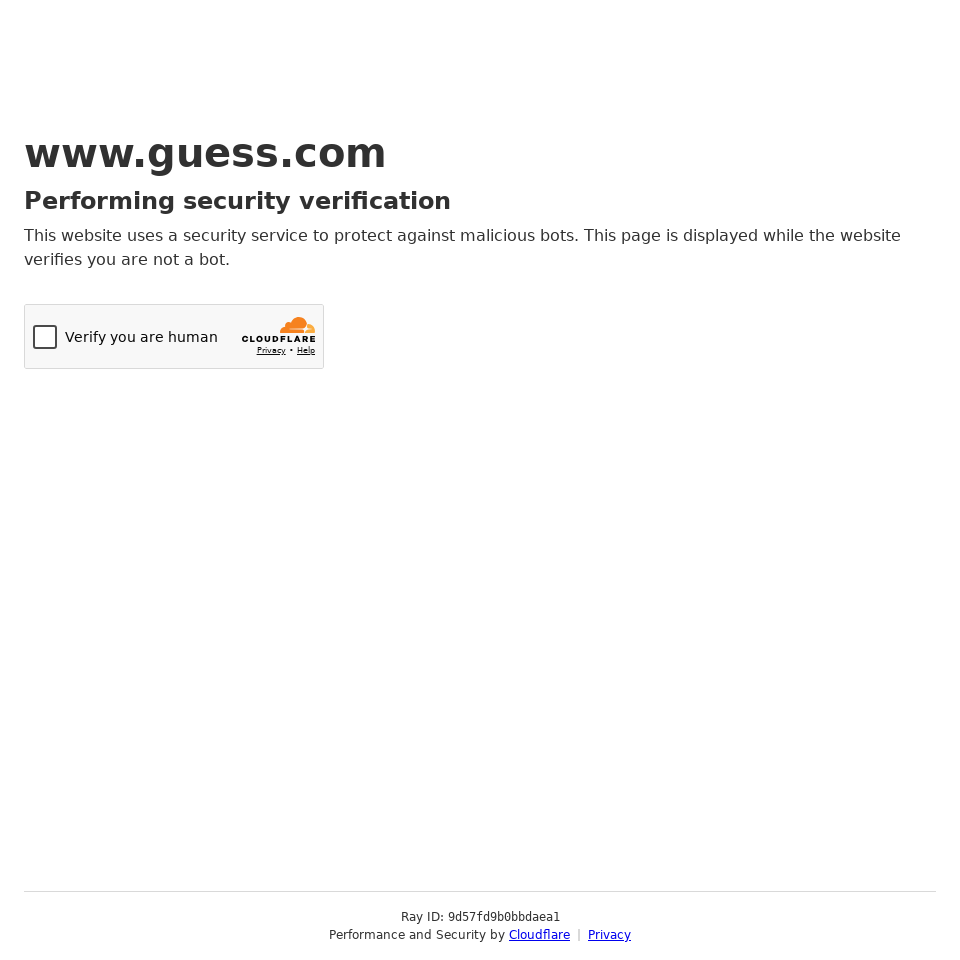

Retrieved viewport size: 960x960
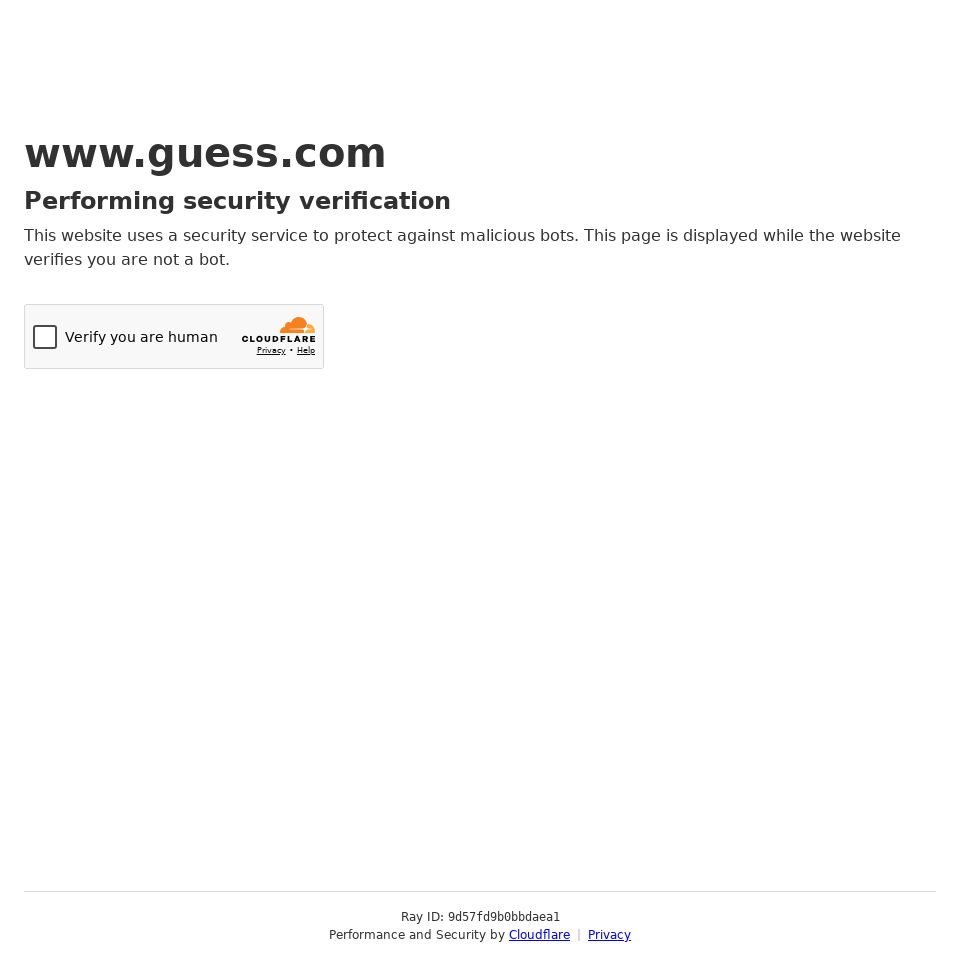

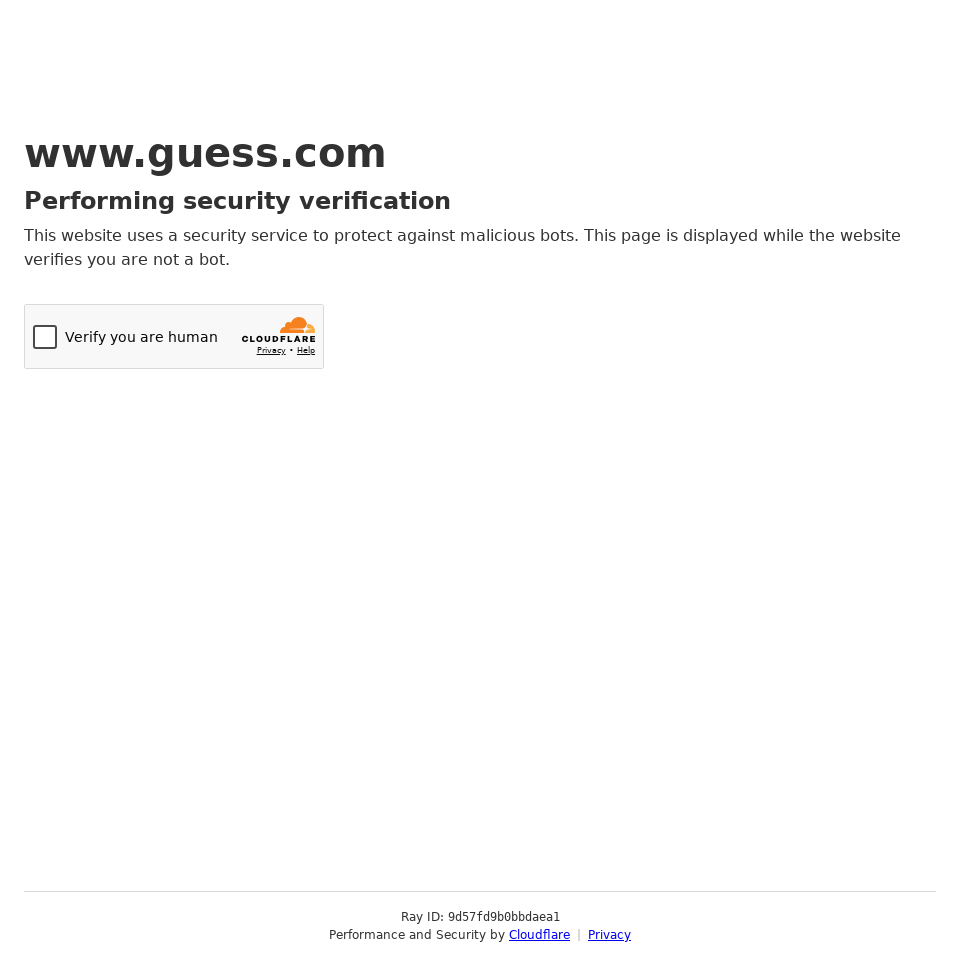